Tests Xbox Series X console page by verifying the title and checking for the presence of a pre-order button

Starting URL: https://xbox.com/en-US/consoles/xbox-series-x

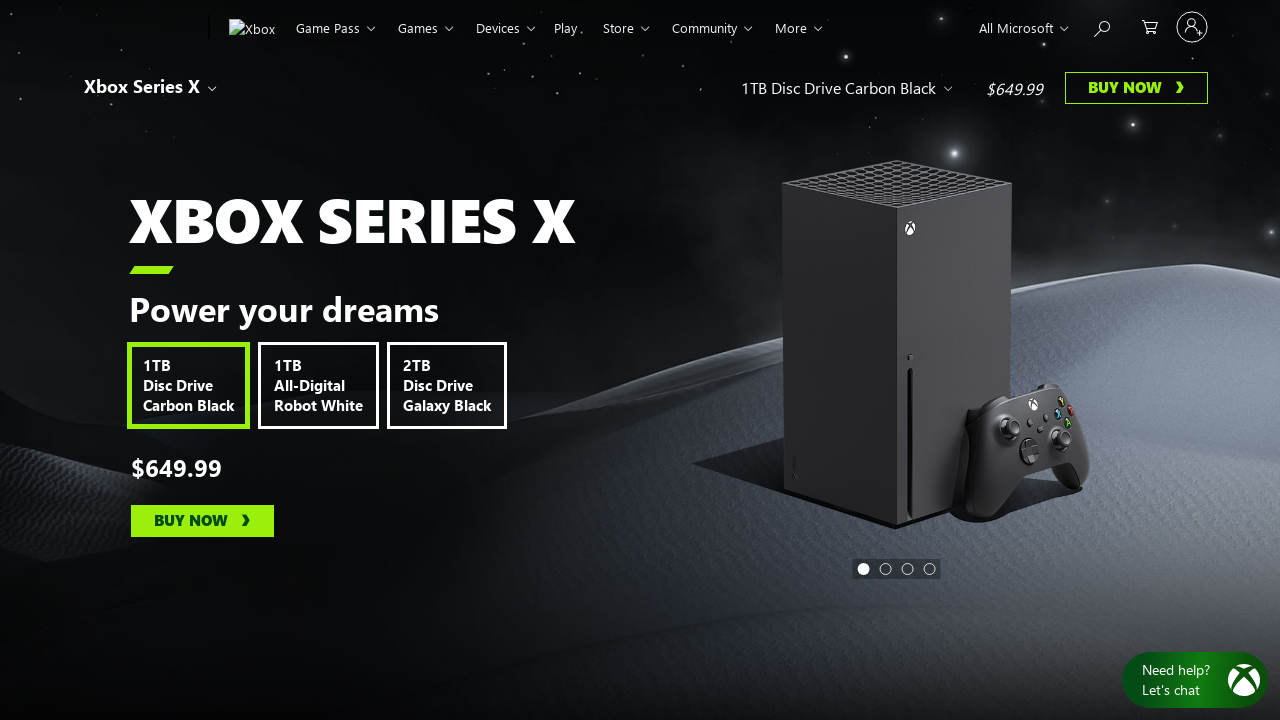

Navigated to Xbox Series X console page
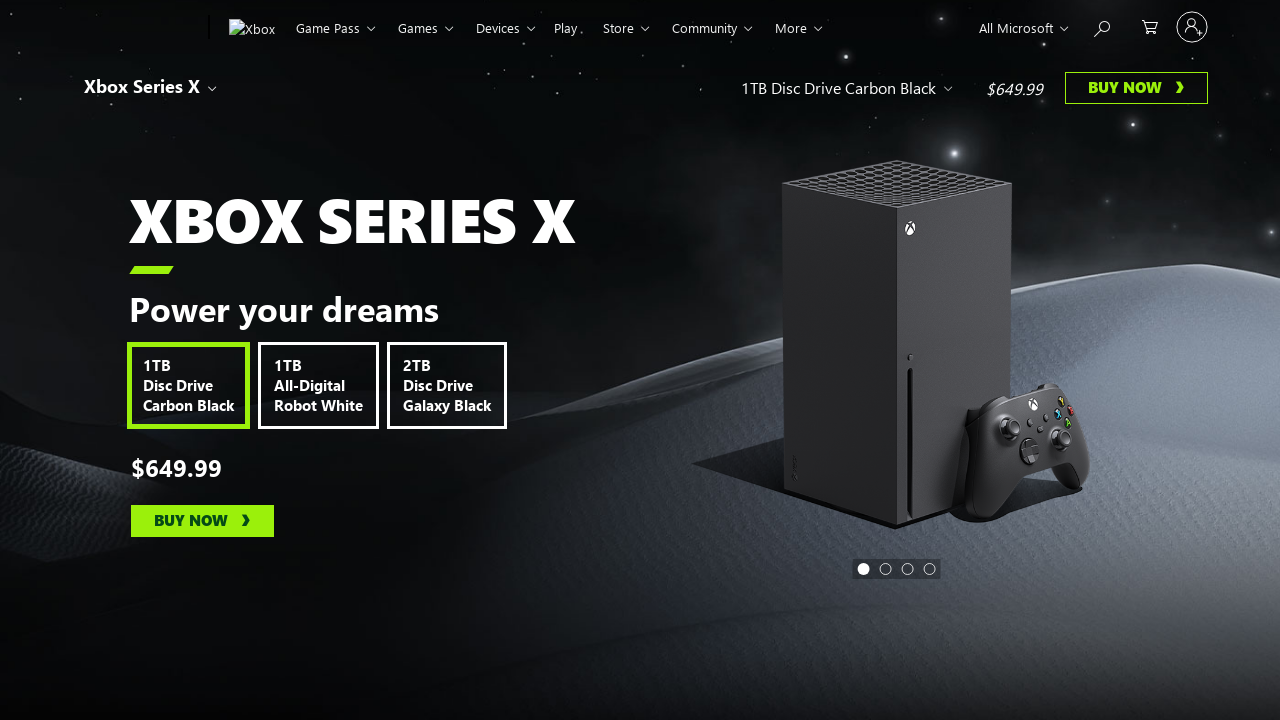

Verified page title contains 'Xbox Series X'
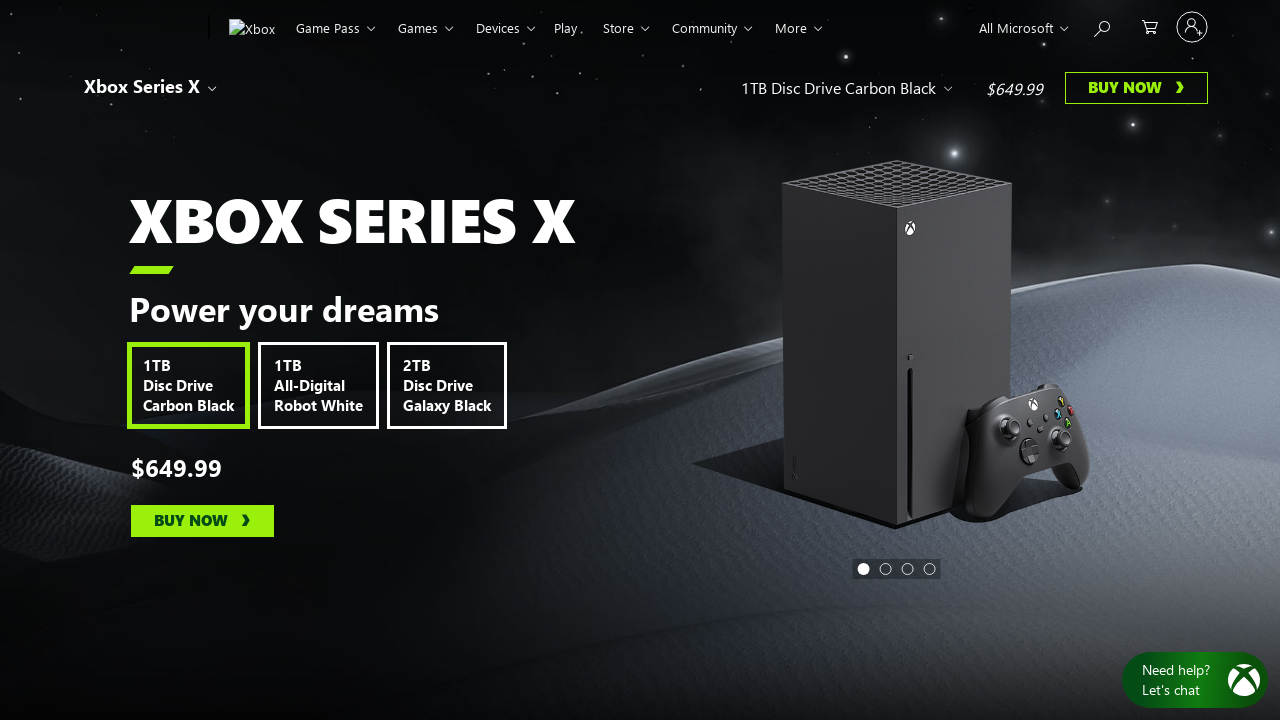

Pre-order button with selector '.purchButtonPB' does not exist
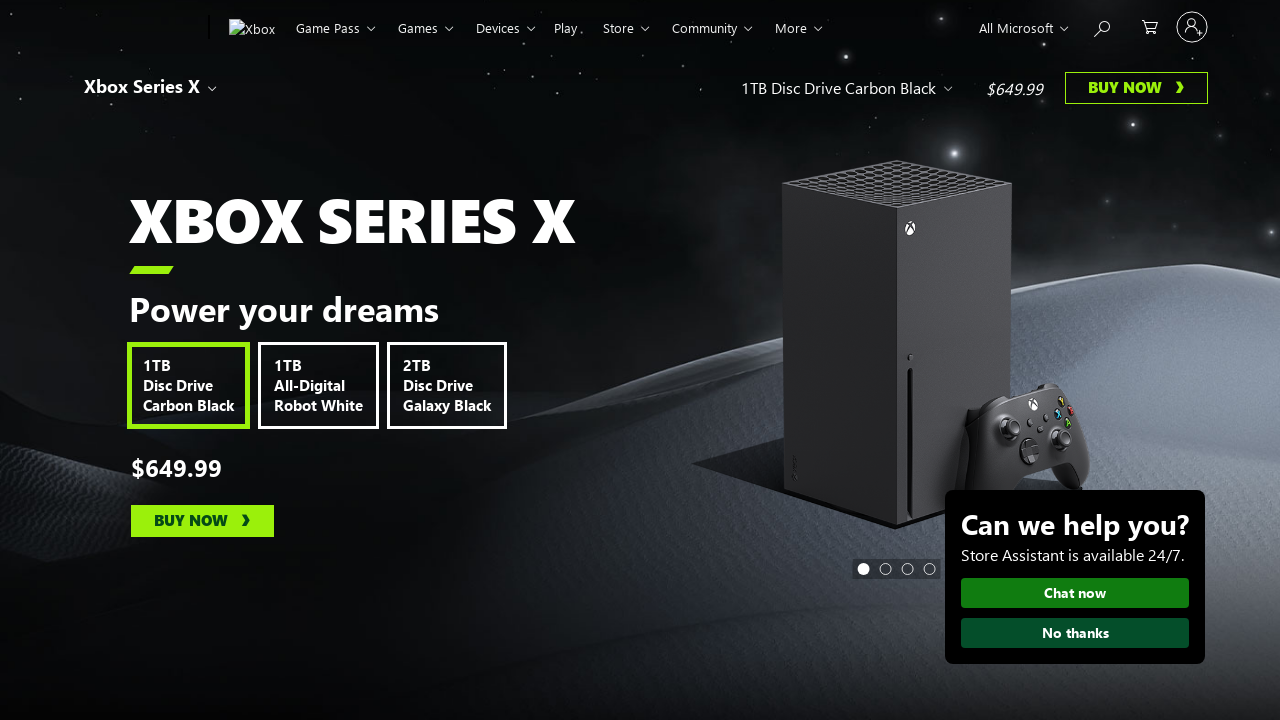

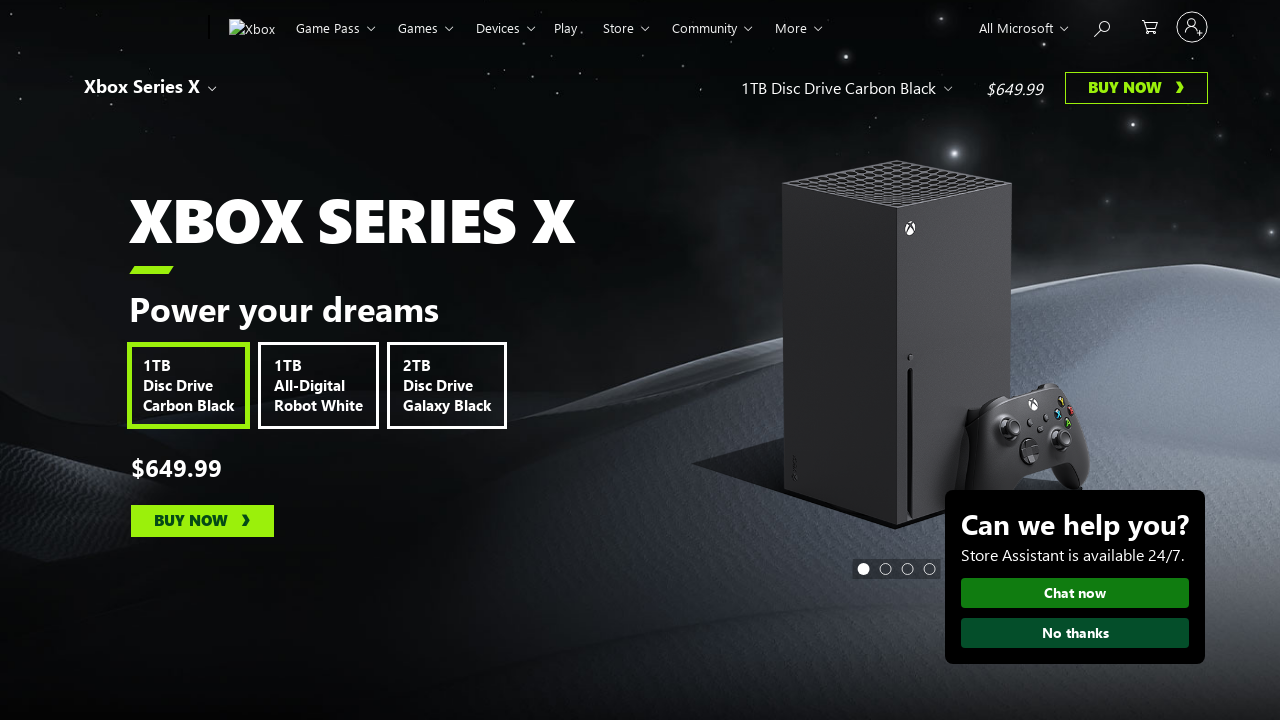